Tests responsive website behavior by maximizing the browser window

Starting URL: http://www.egov.com/

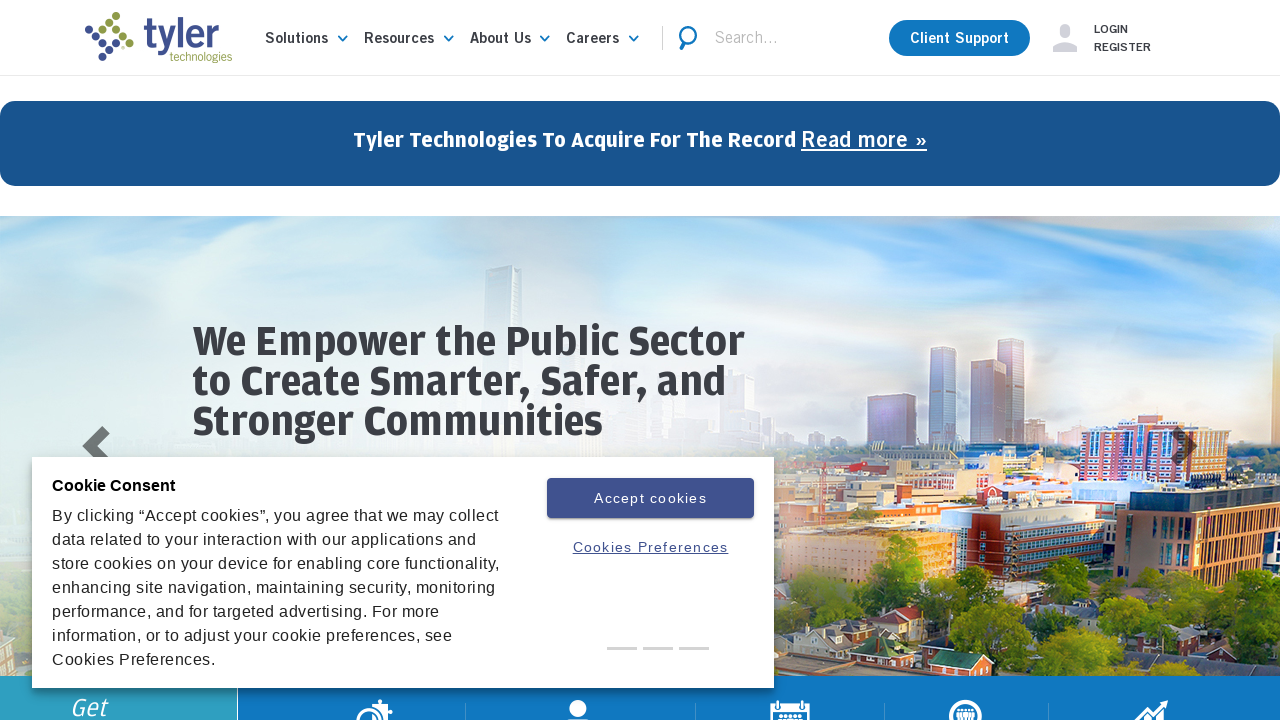

Set viewport size to 1920x1080 to maximize browser window
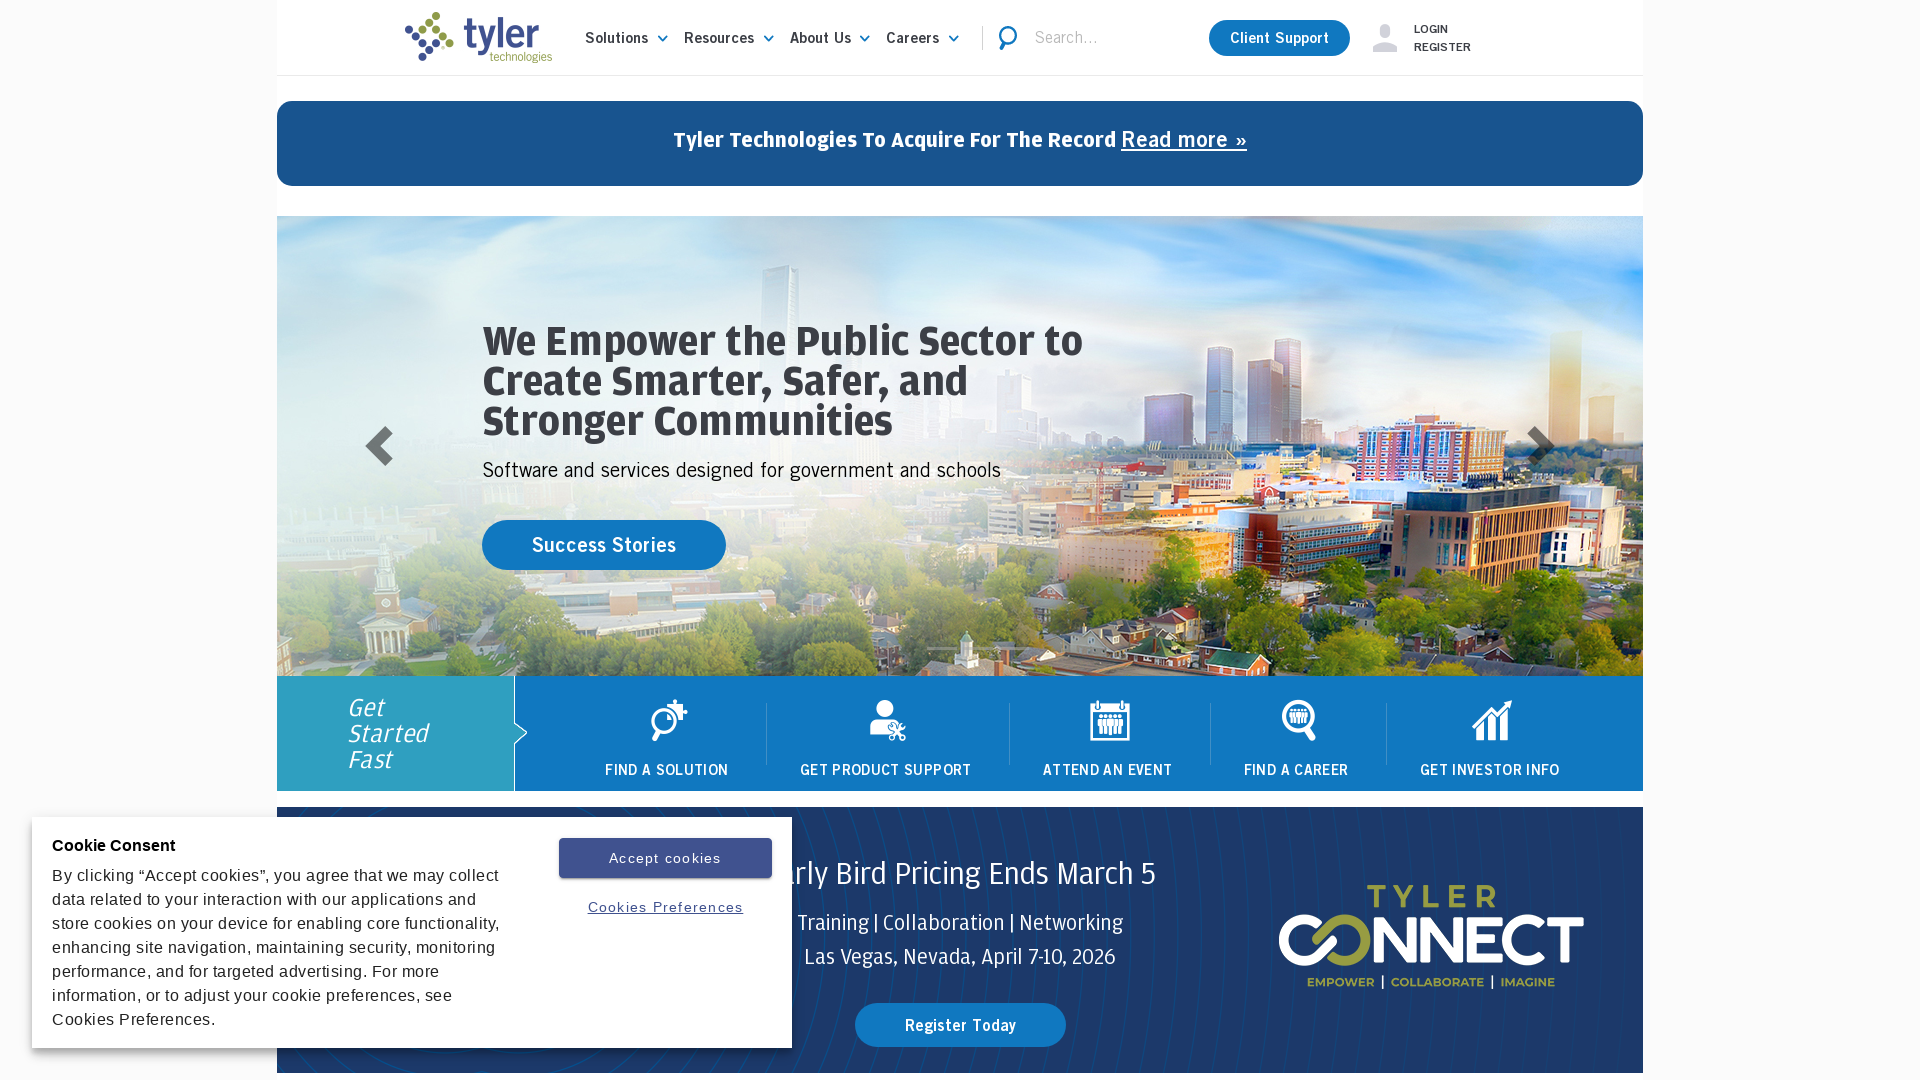

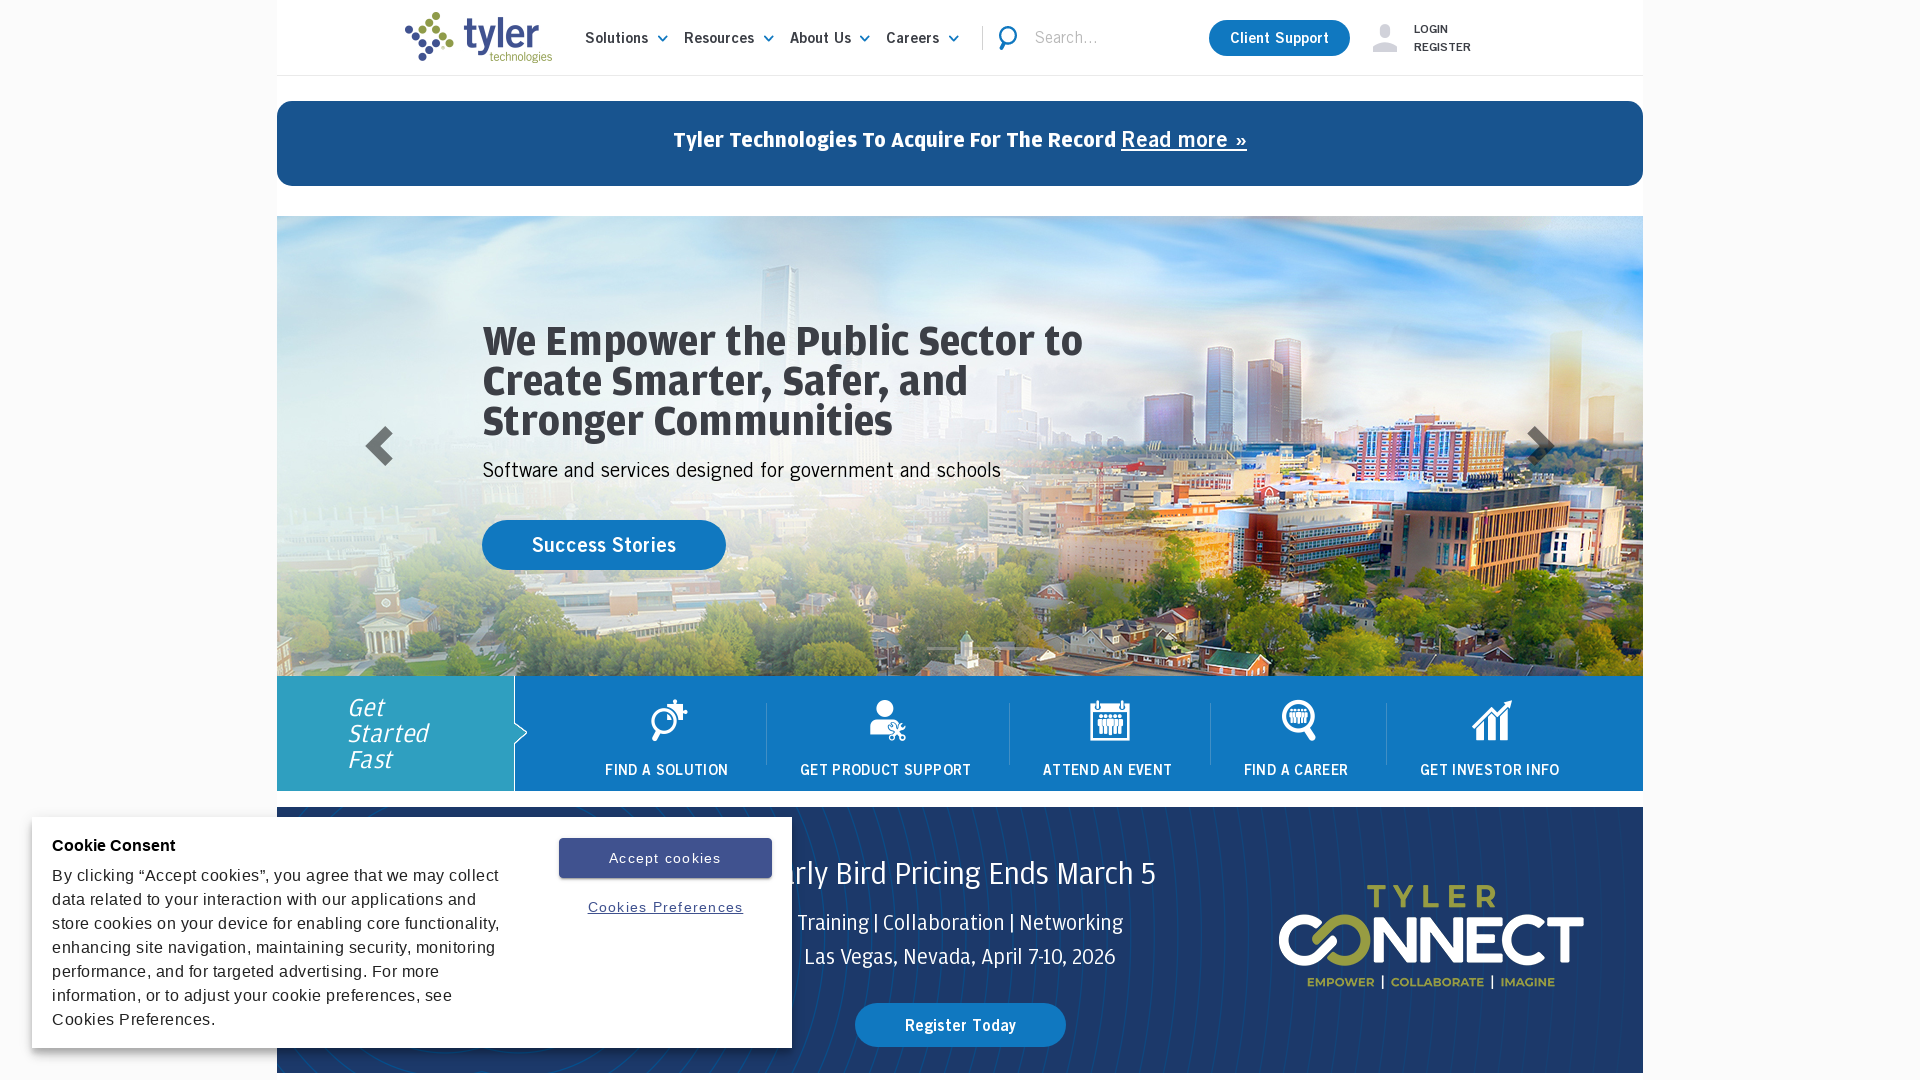